Tests checkbox functionality by checking an unchecked checkbox and unchecking a checked checkbox, then verifying their states

Starting URL: https://the-internet.herokuapp.com/checkboxes

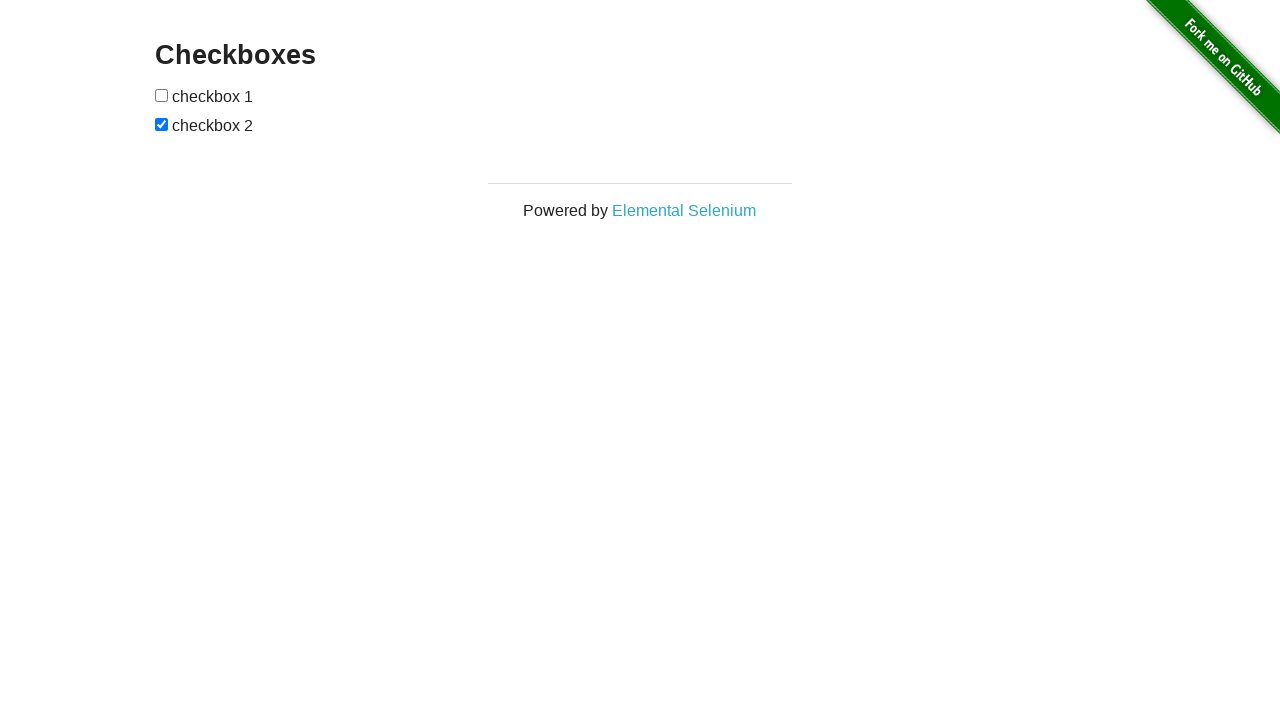

Located first checkbox element
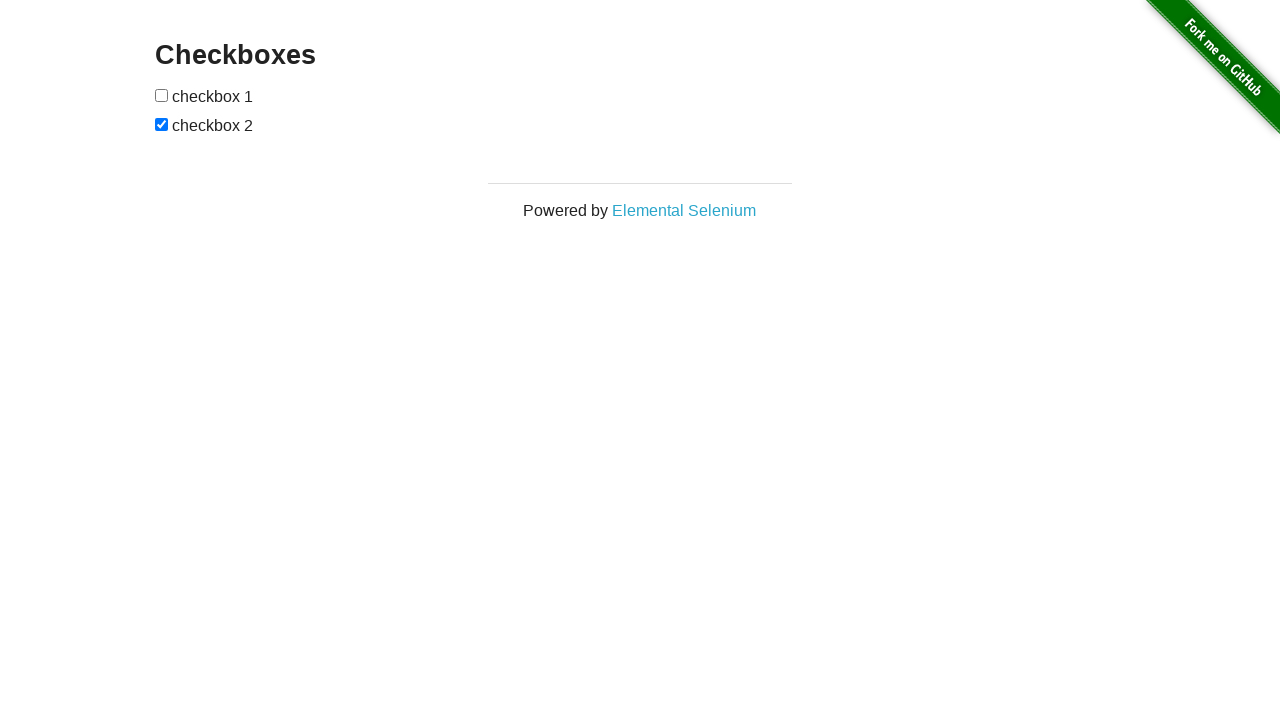

First checkbox was unchecked, clicked to check it at (162, 95) on input >> nth=0
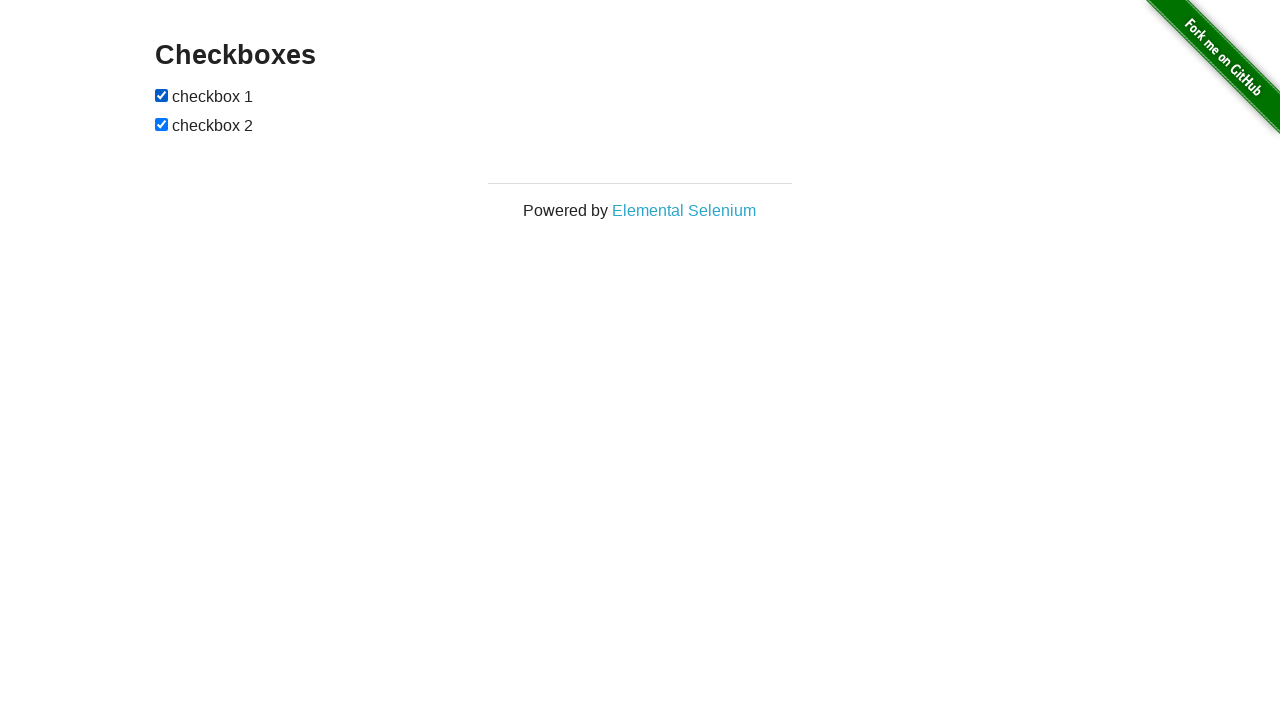

Verified first checkbox is checked
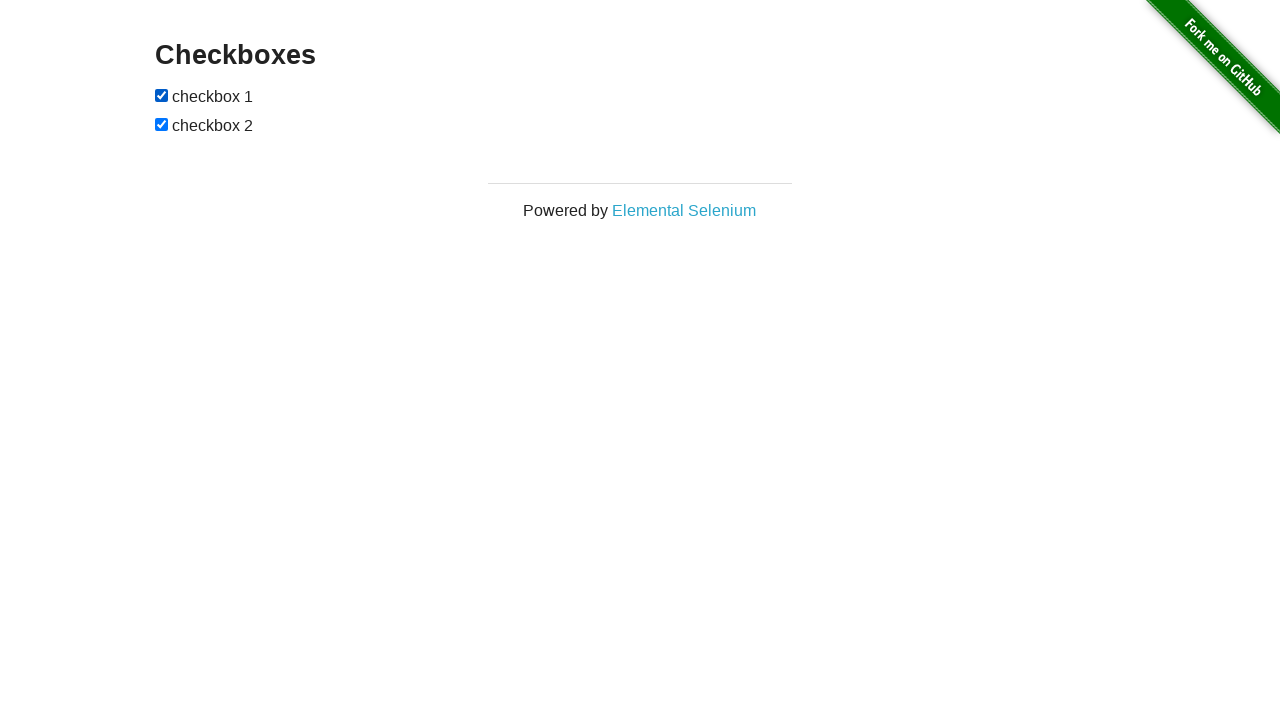

Located second checkbox element
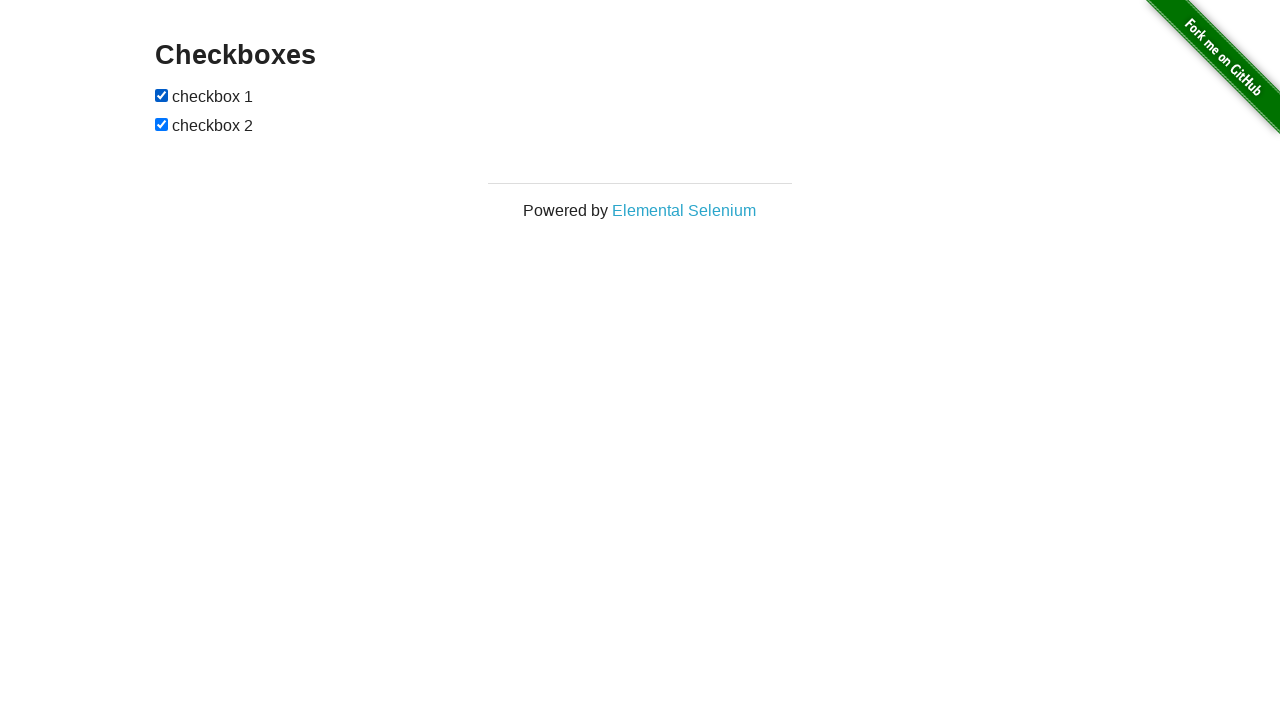

Second checkbox was checked, clicked to uncheck it at (162, 124) on input >> nth=1
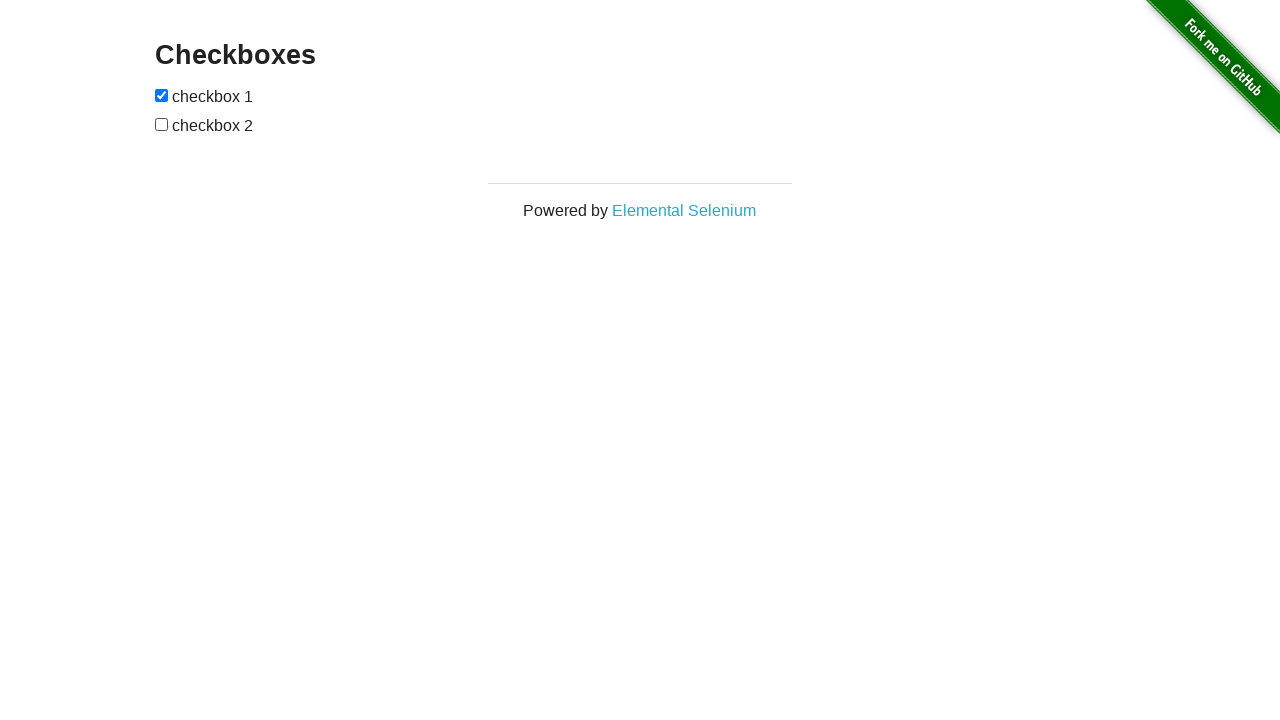

Verified second checkbox is unchecked
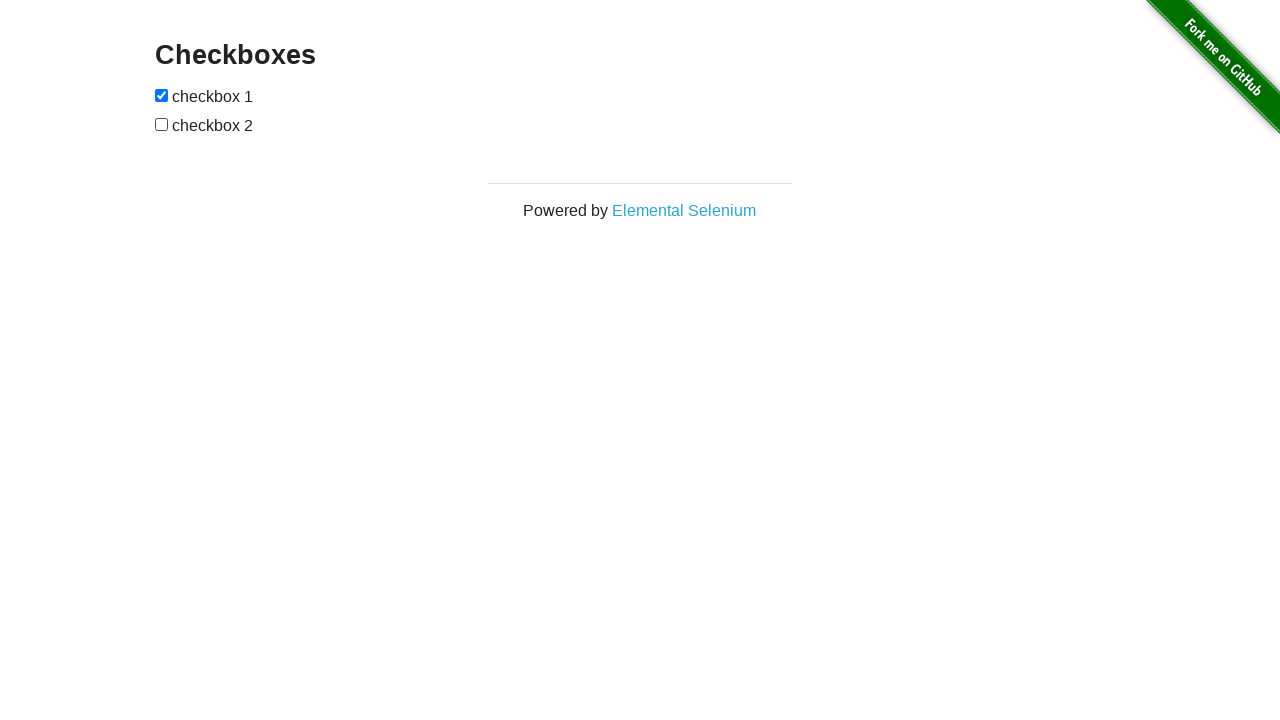

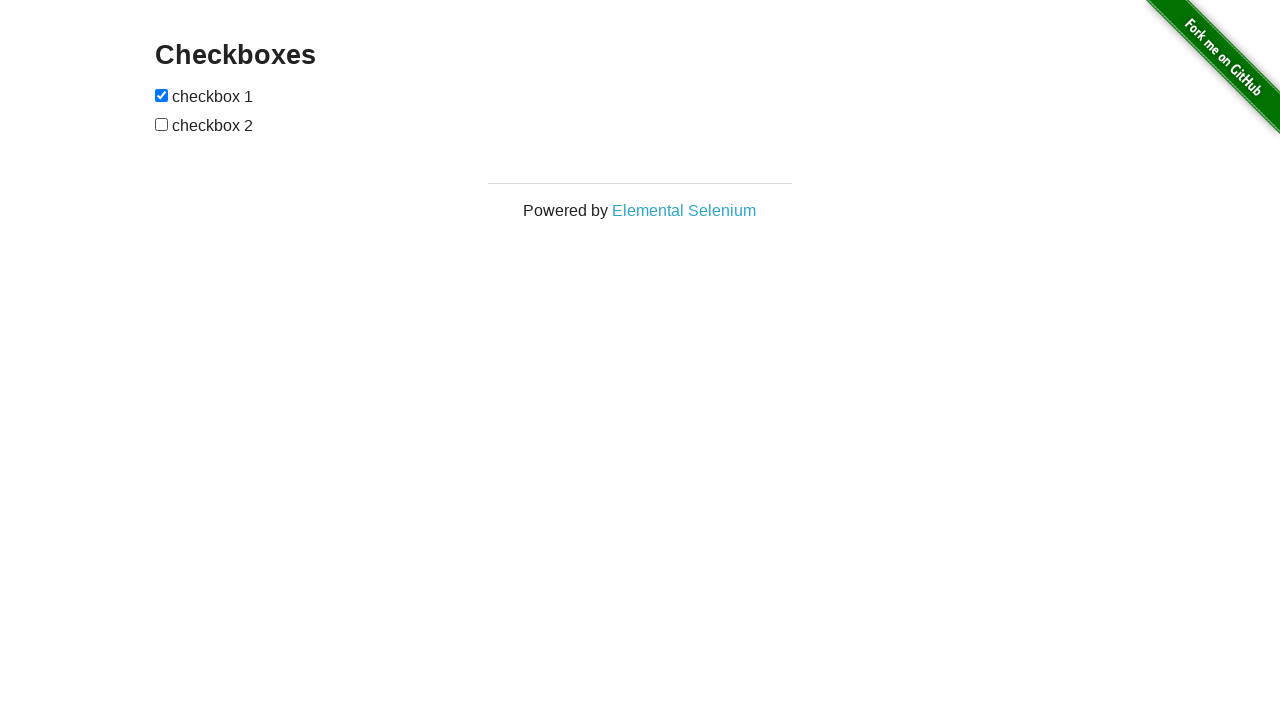